Navigates to the Irish Water website and verifies the page loads by checking the page title is present.

Starting URL: https://www.water.ie/

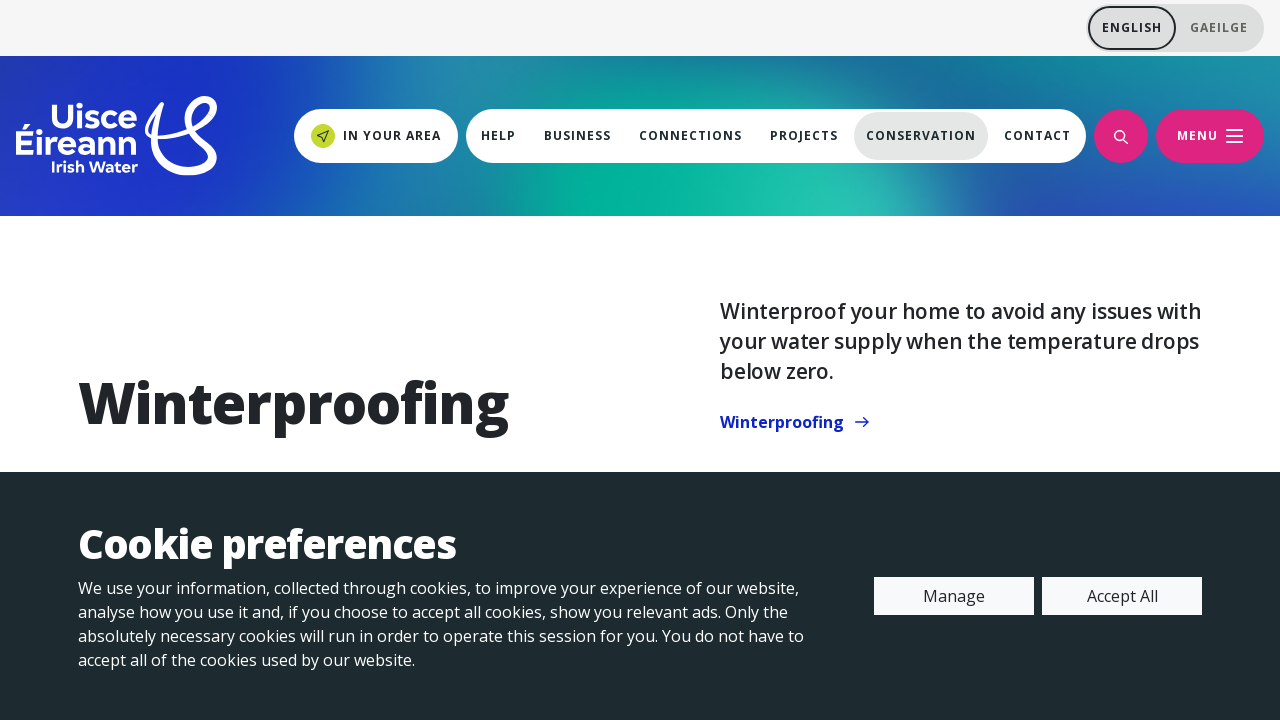

Navigated to https://www.water.ie/
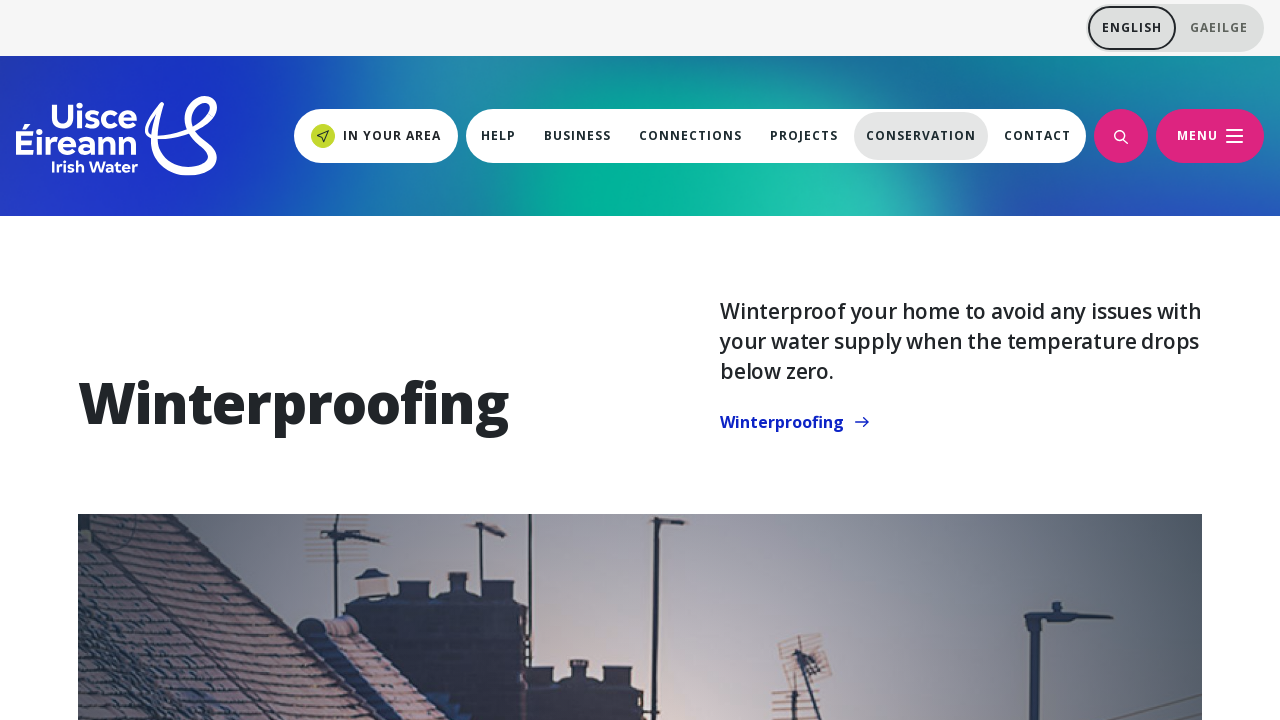

Page DOM content loaded
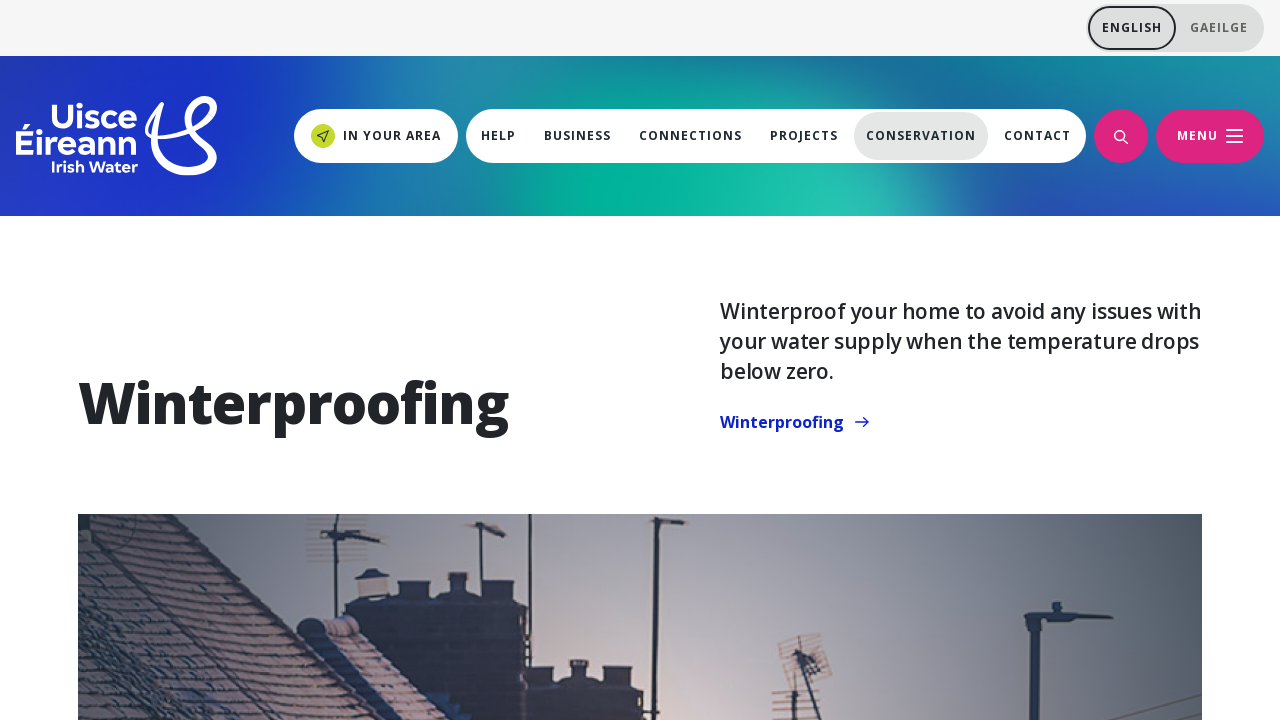

Retrieved page title: 'Uisce Éireann (formerly Irish Water) | Water Utility | Uisce Éireann'
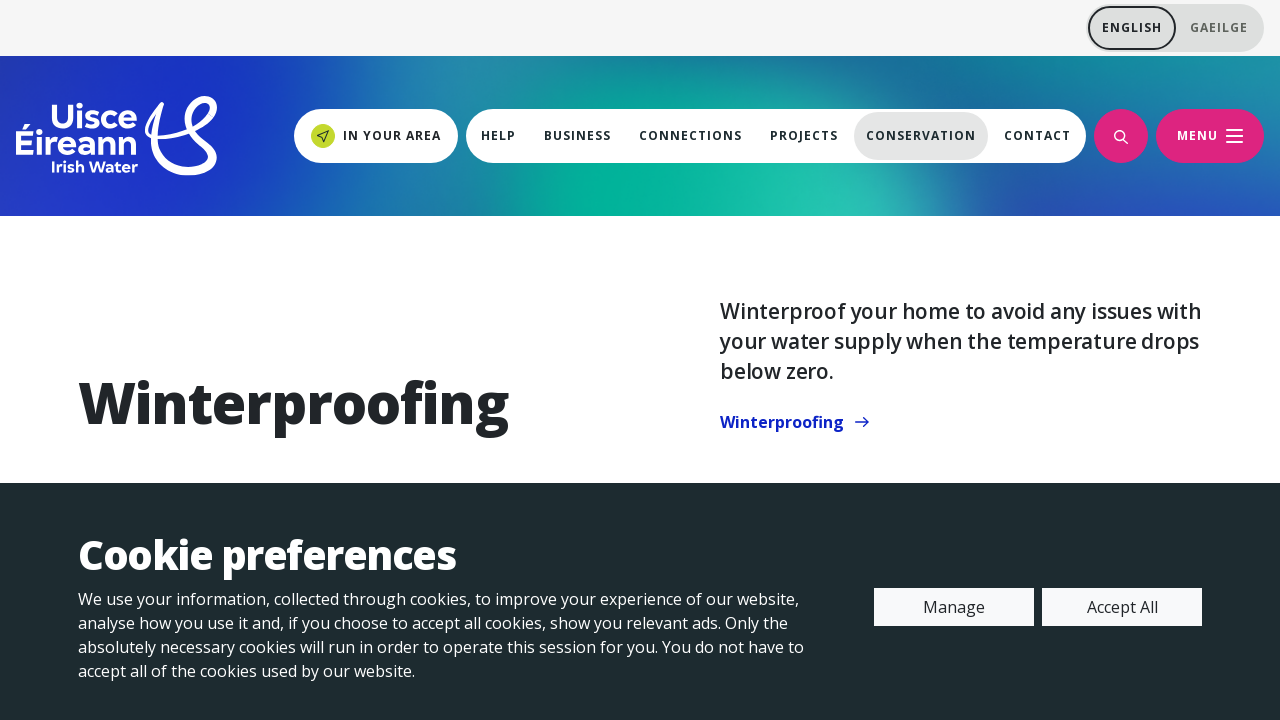

Verified page title is present and not empty
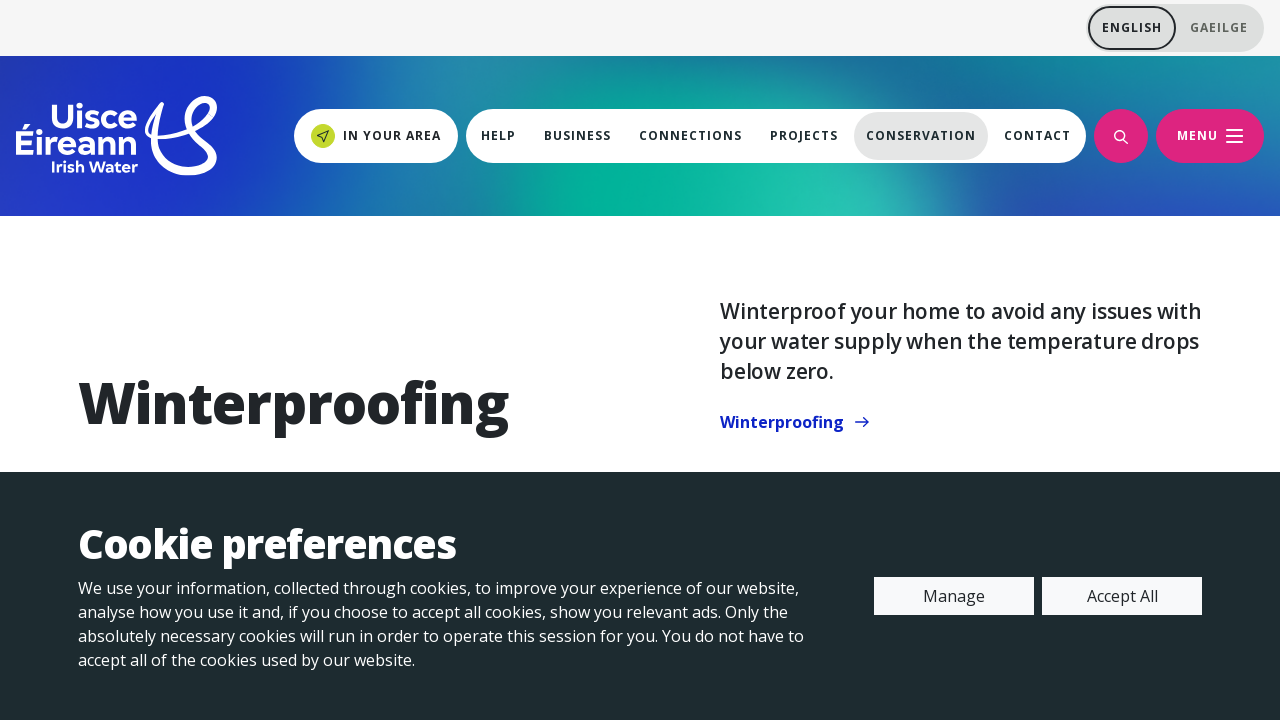

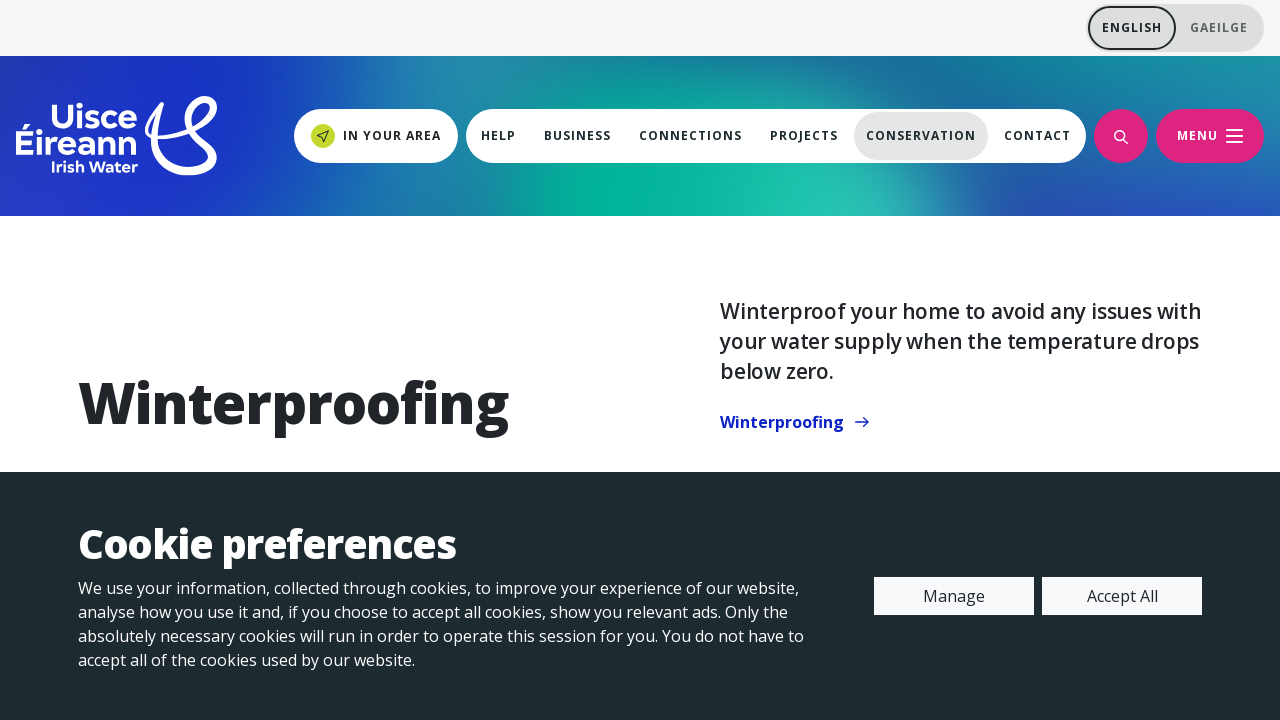